Tests right-click context menu functionality by performing a right-click action on a specific element

Starting URL: https://swisnl.github.io/jQuery-contextMenu/demo.html

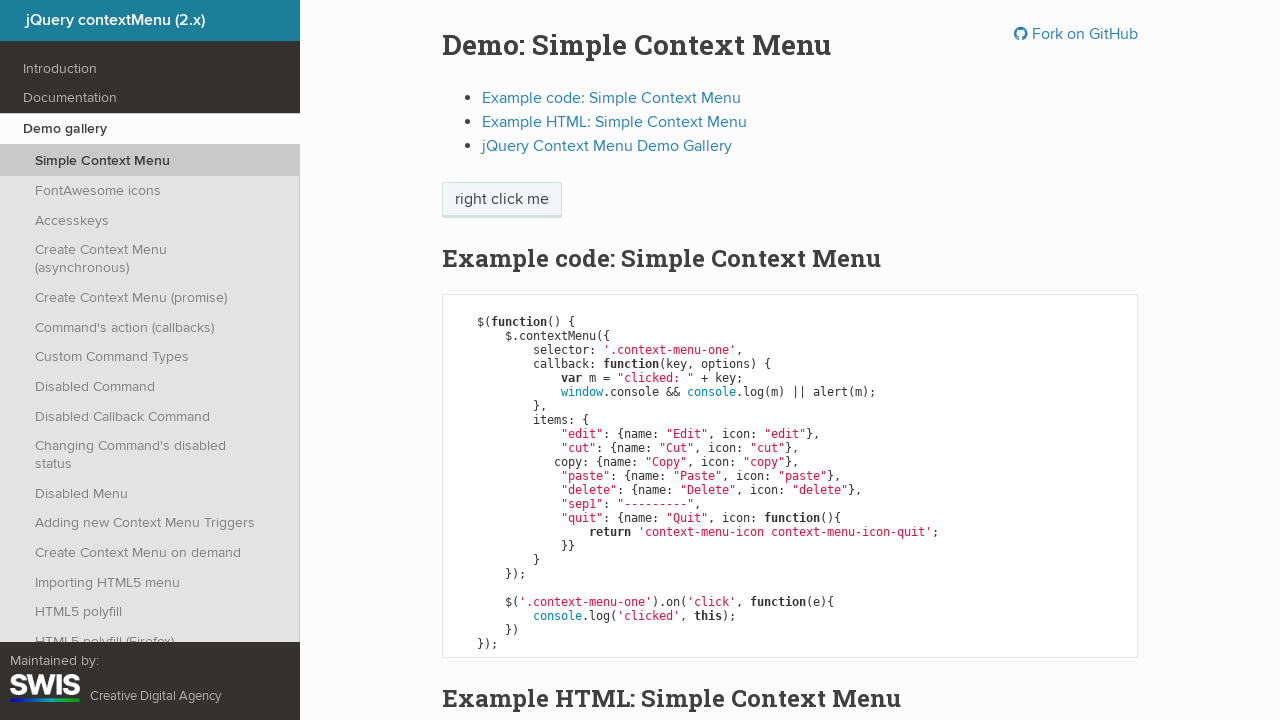

Located the context menu target element (span.context-menu-one)
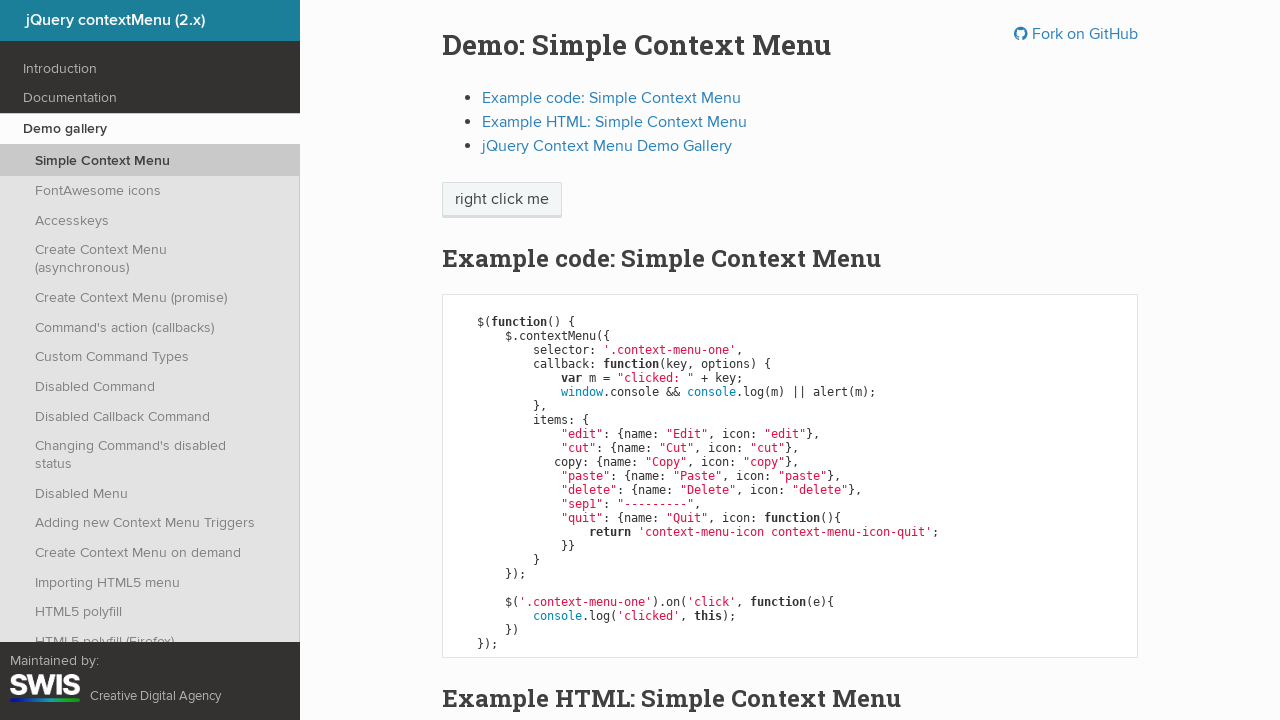

Performed right-click on the context menu target element at (502, 200) on span.context-menu-one
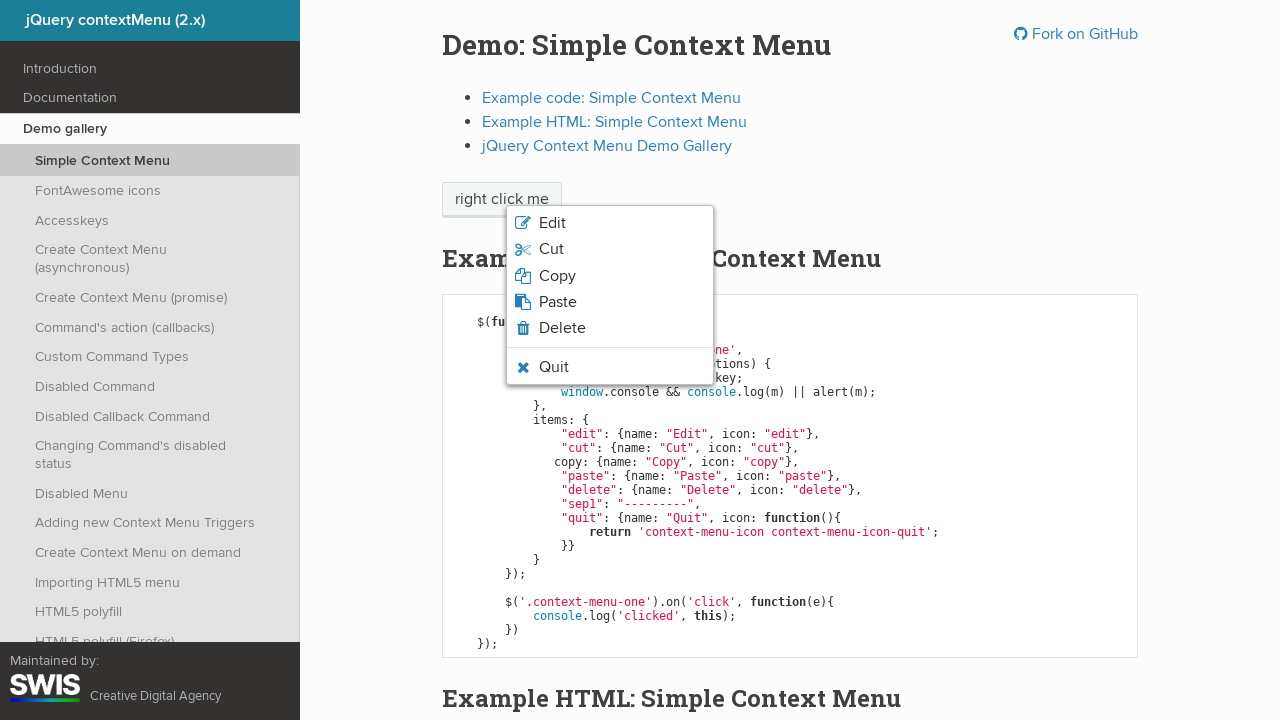

Context menu appeared and is now visible
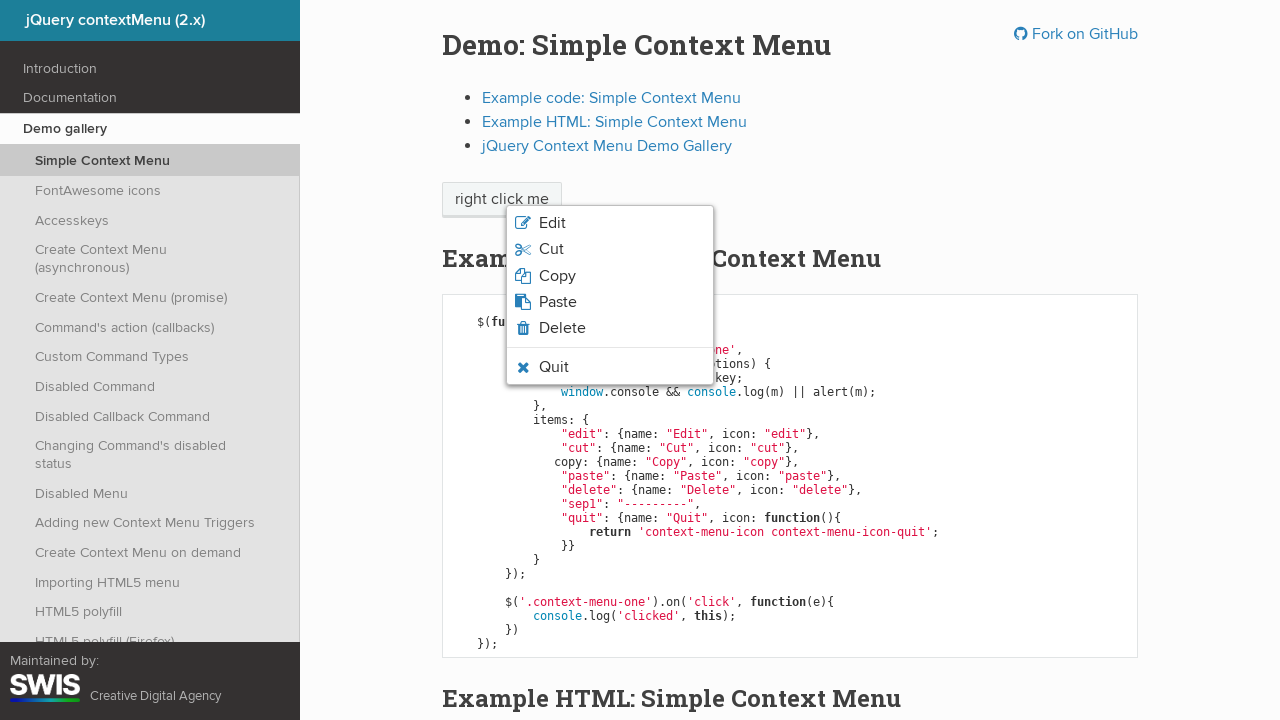

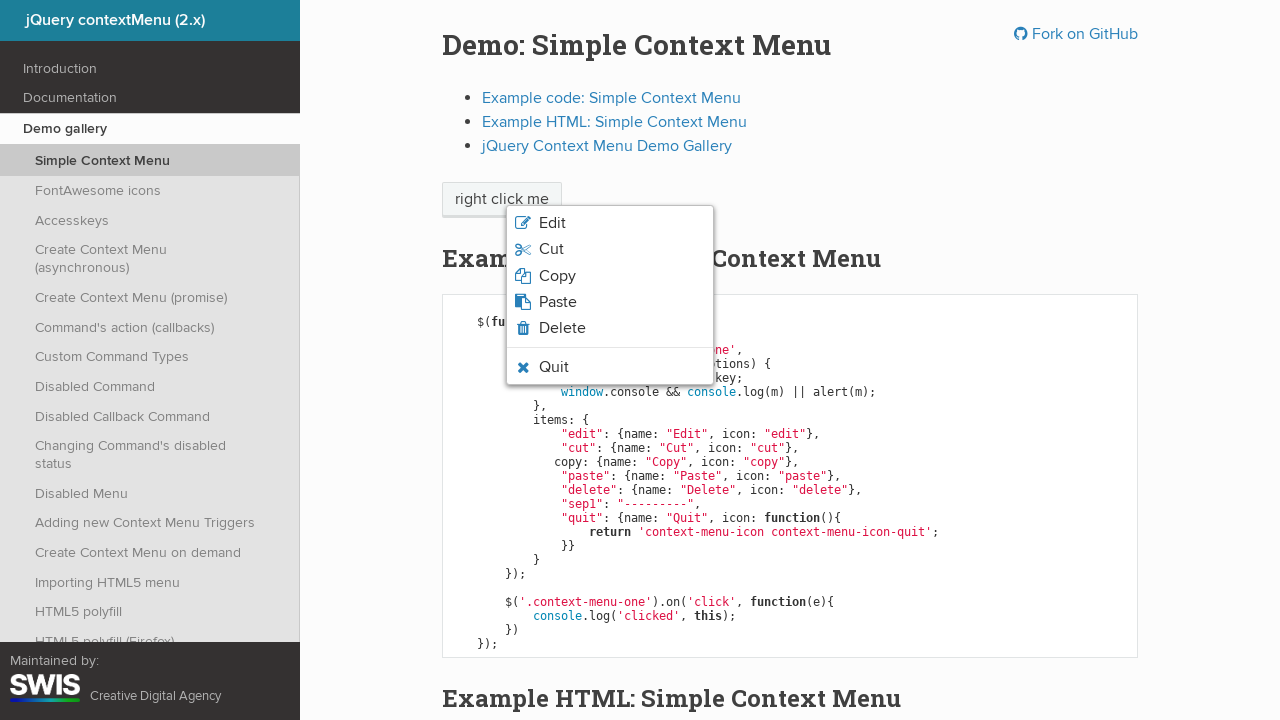